Tests JavaScript alert handling by clicking buttons that trigger different types of alerts (information, confirmation, and prompt) and interacting with them using accept and dismiss actions

Starting URL: https://the-internet.herokuapp.com/javascript_alerts

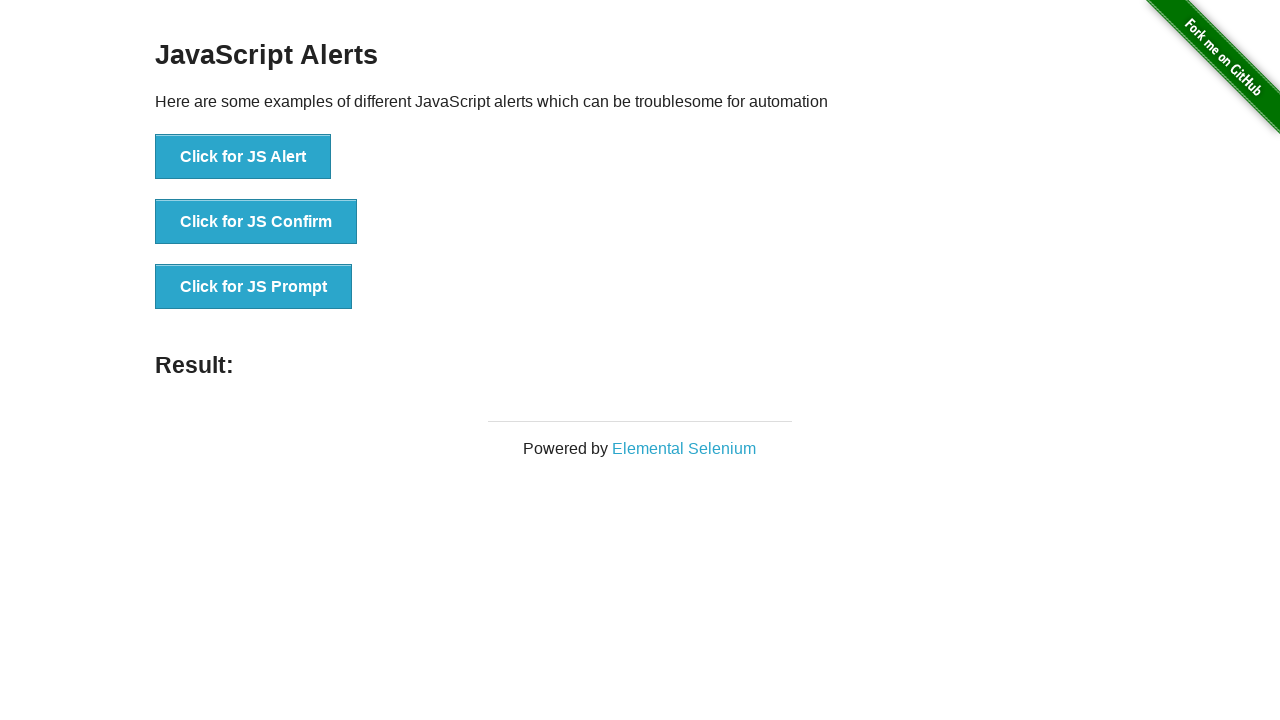

Clicked button to trigger JS information alert at (243, 157) on xpath=//button[normalize-space()='Click for JS Alert']
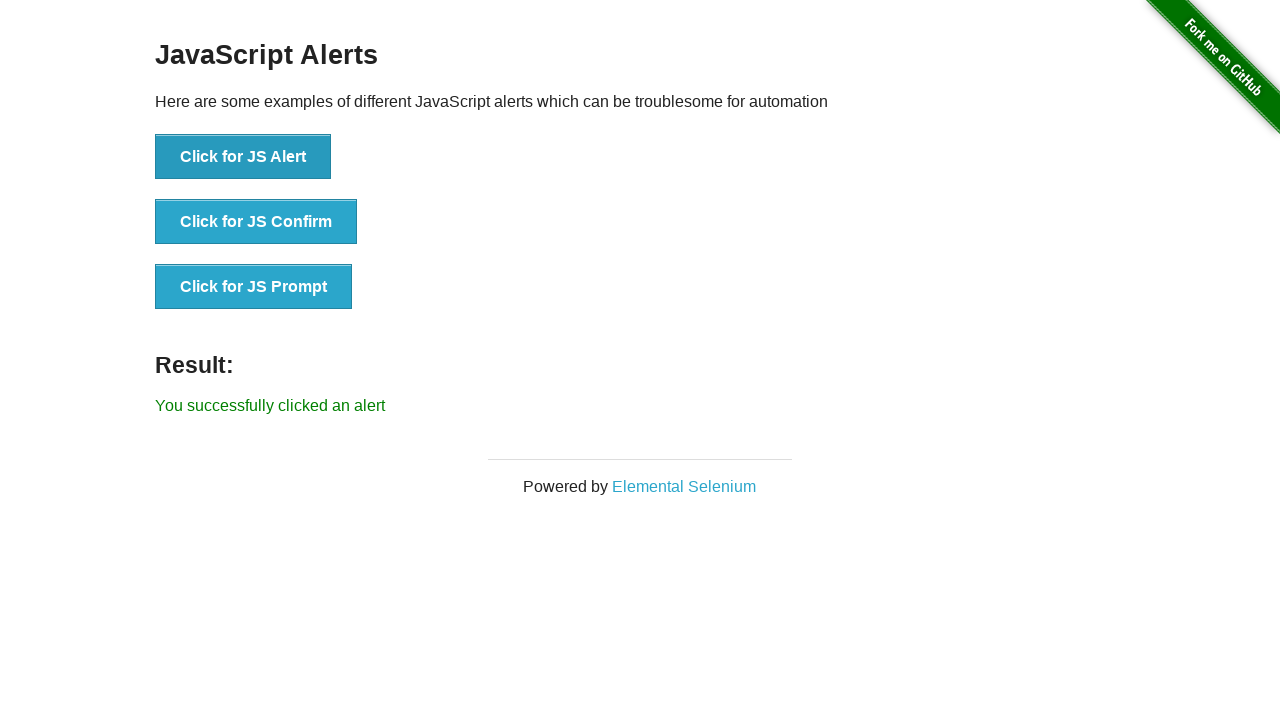

Set up dialog handler to accept the alert
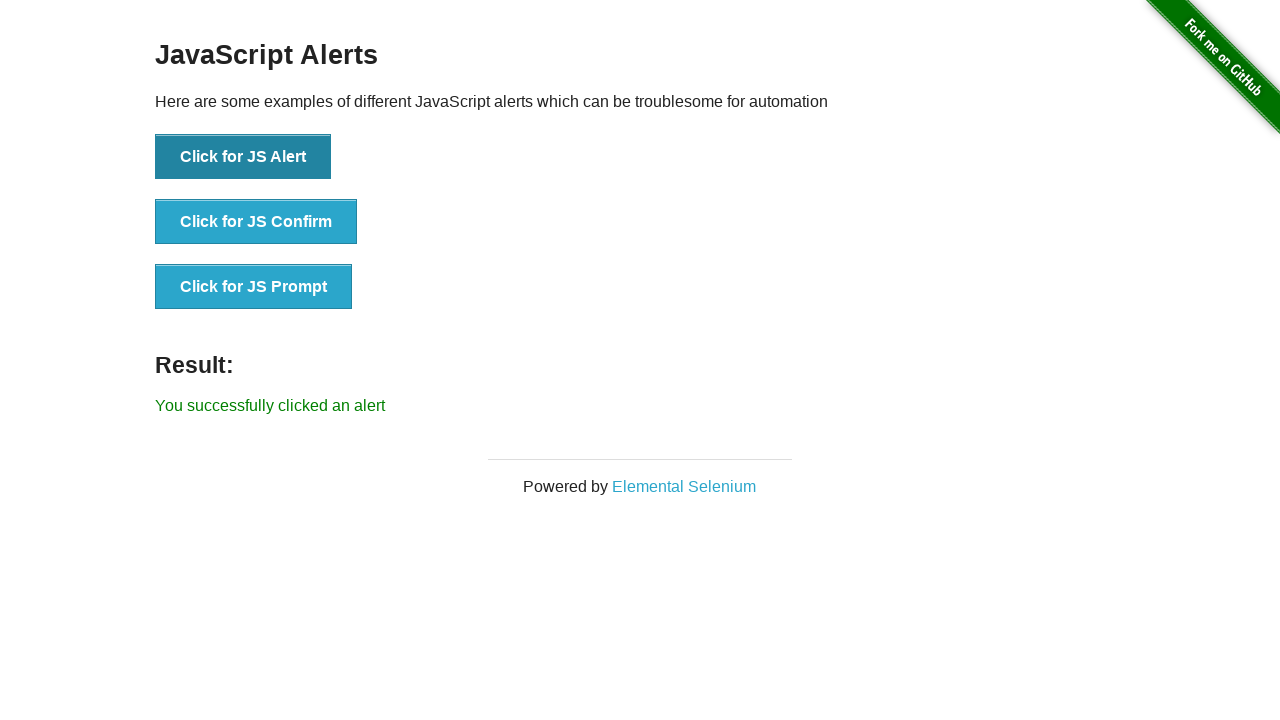

Waited 1 second for alert to be processed
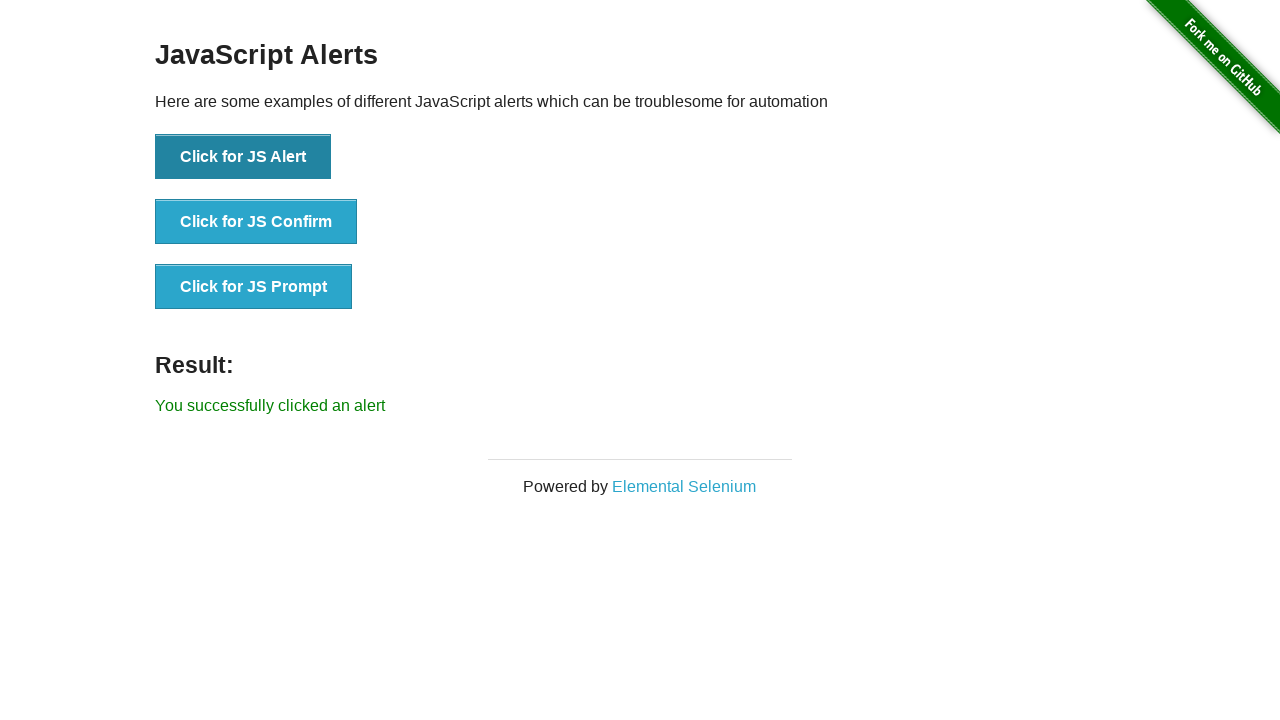

Clicked button to trigger JS confirmation alert at (256, 222) on xpath=//button[normalize-space()='Click for JS Confirm']
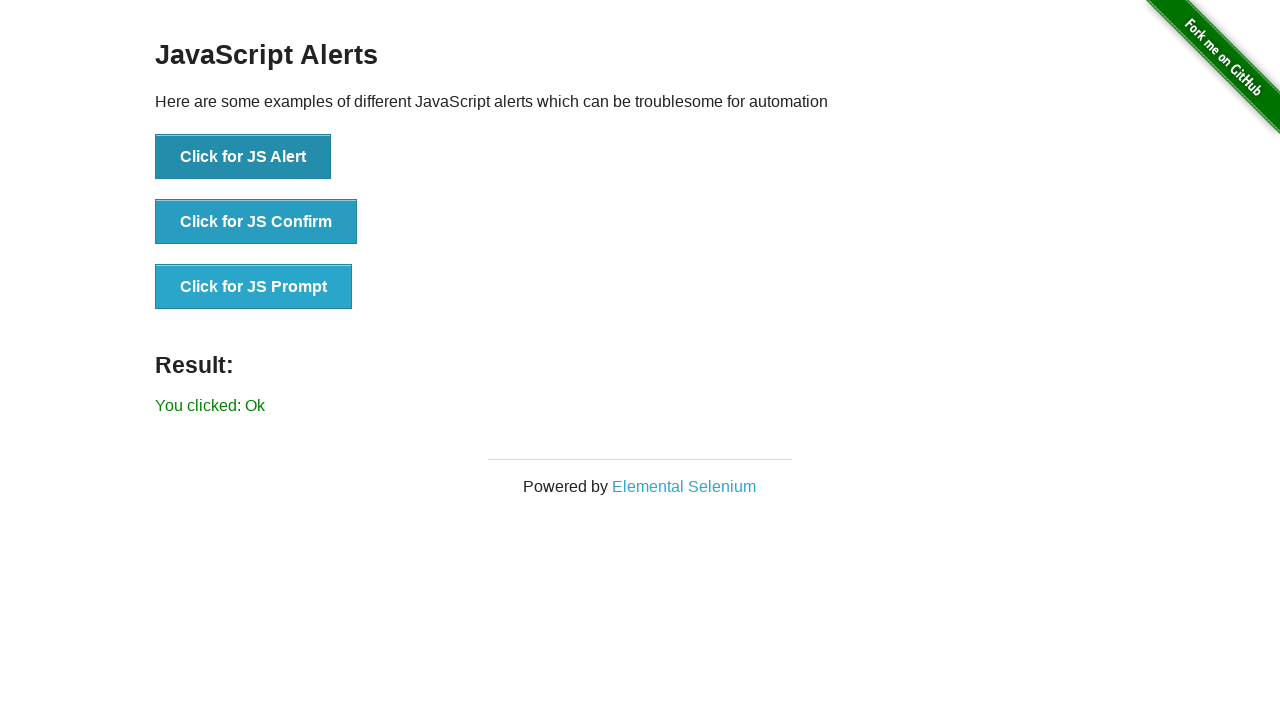

Set up dialog handler to dismiss the confirmation alert
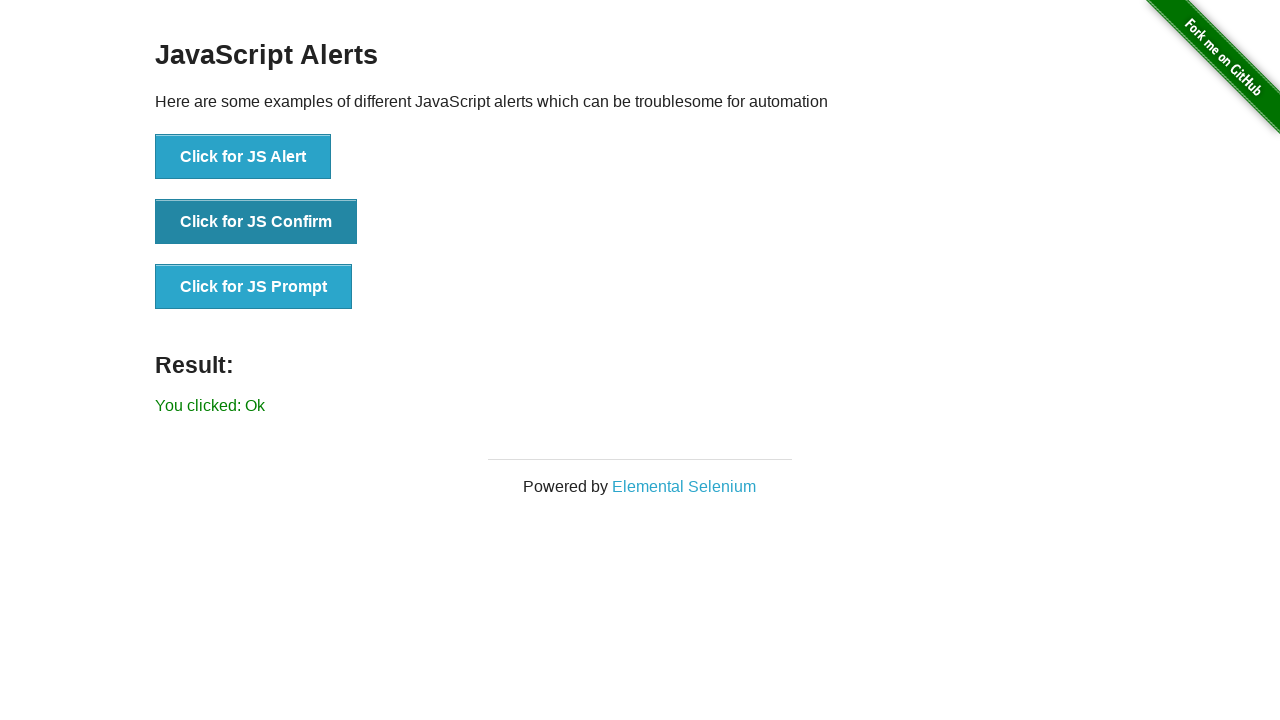

Waited 1 second for confirmation alert to be processed
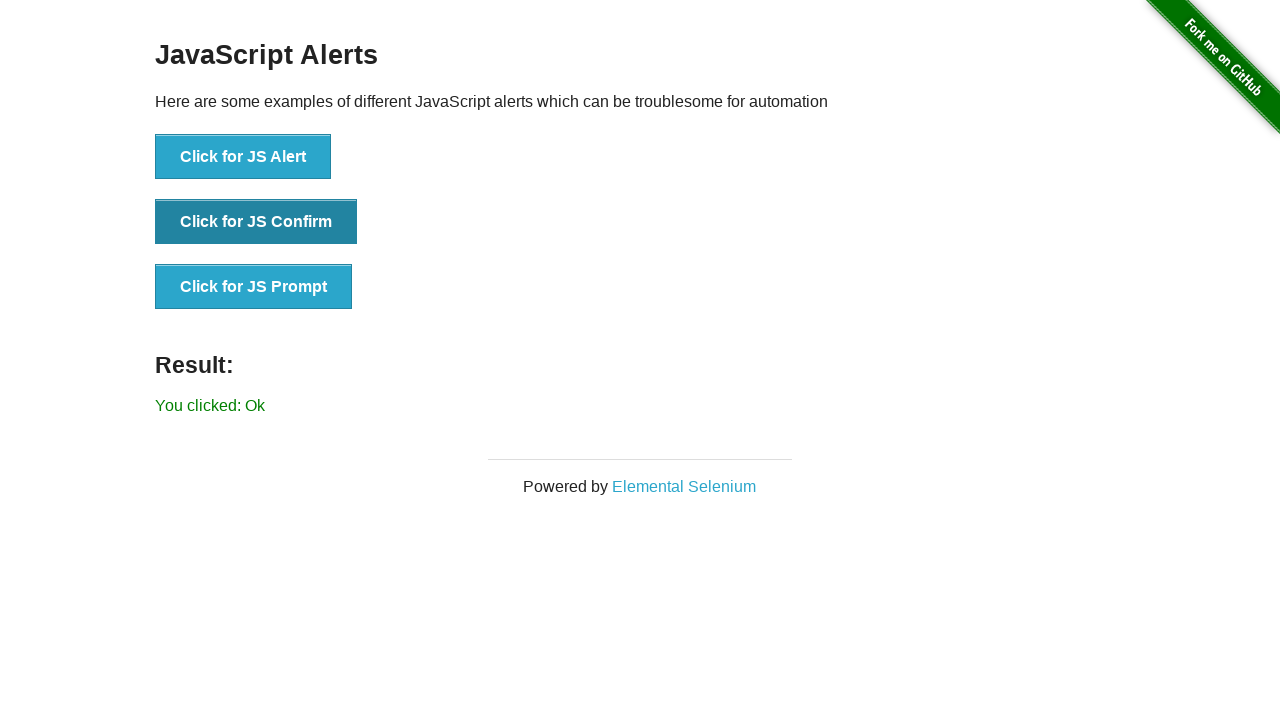

Clicked button to trigger JS prompt alert at (254, 287) on xpath=//button[normalize-space()='Click for JS Prompt']
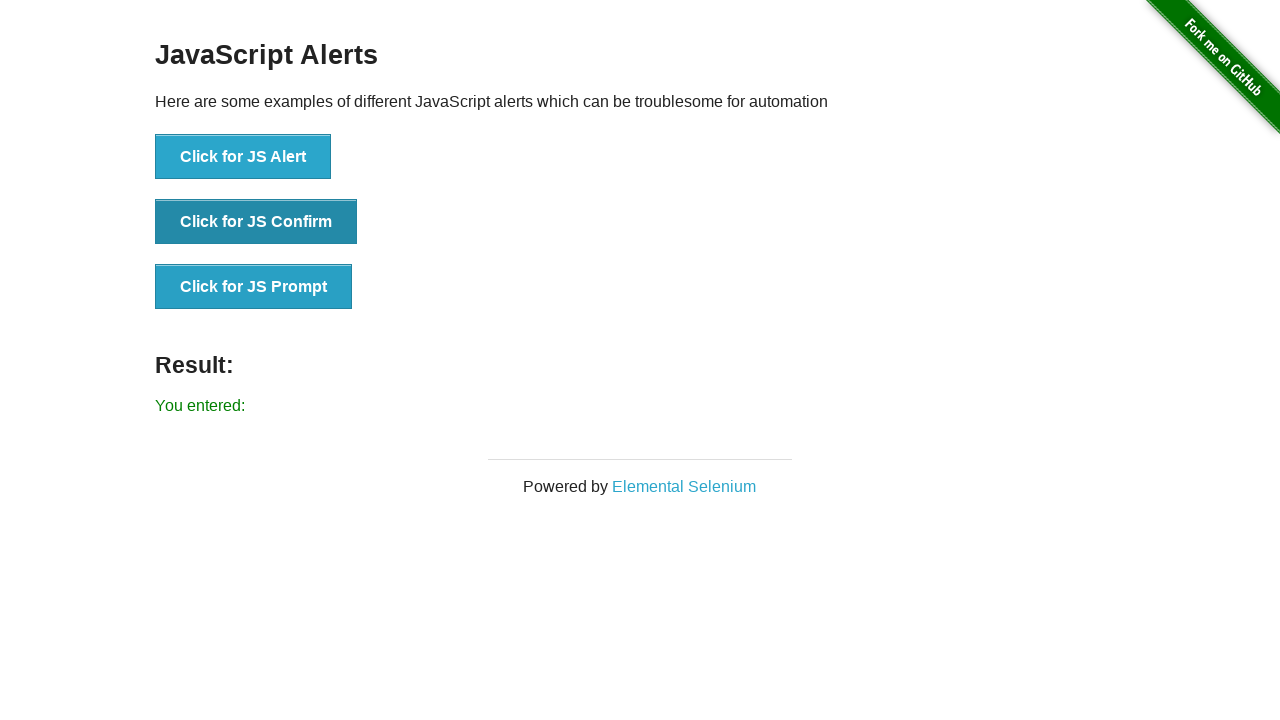

Waited 1 second for prompt alert to be processed
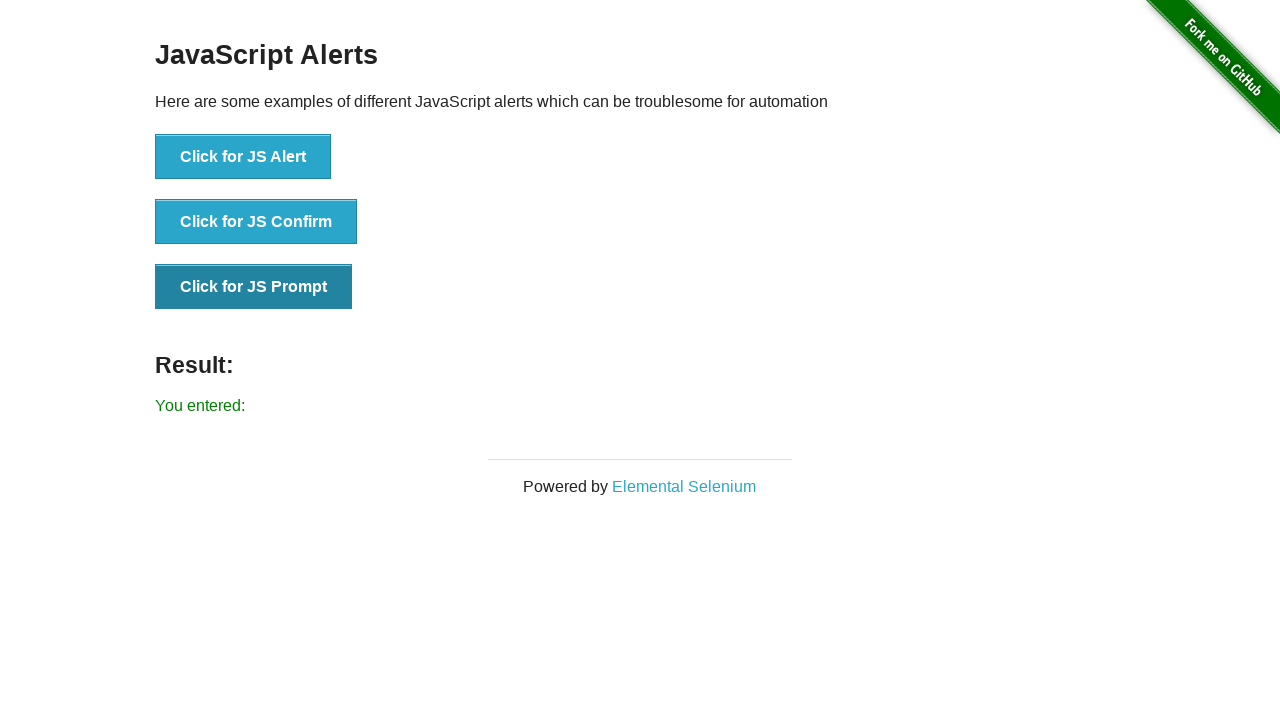

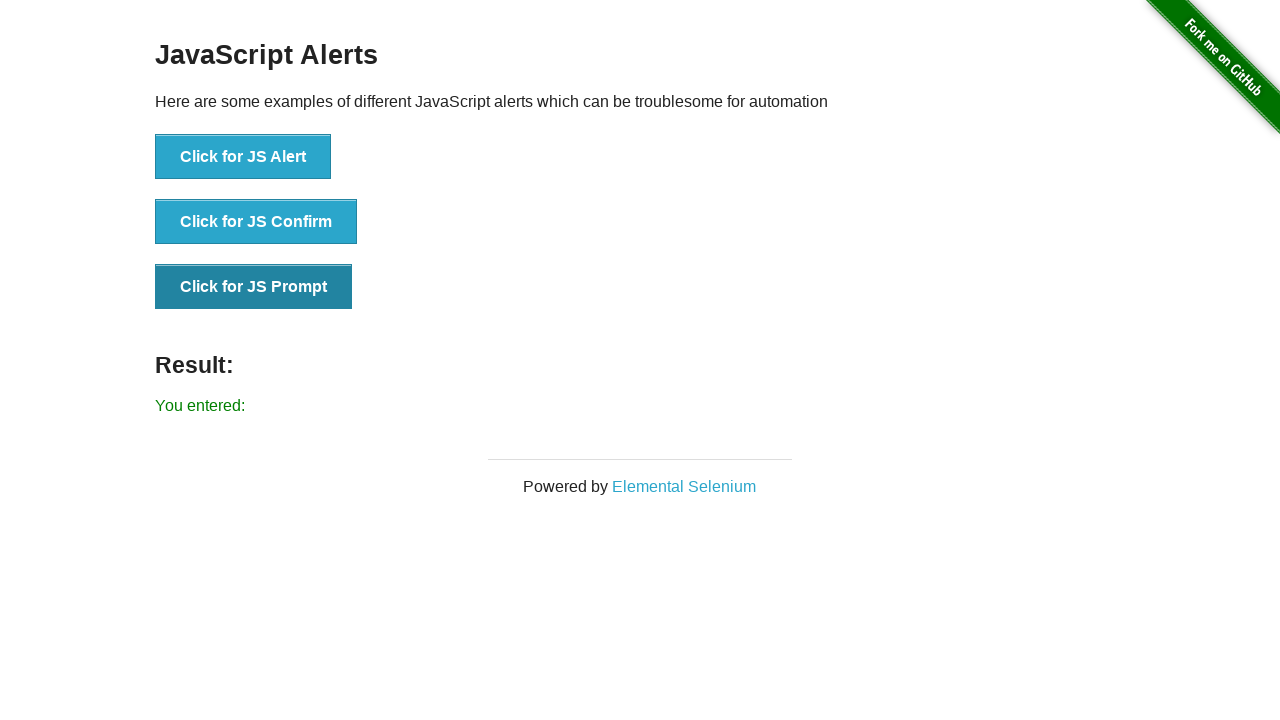